Tests a floor heating calculator by filling in floor dimensions, selecting room and heating types, entering heat loss value, and verifying the calculated cable power results.

Starting URL: https://kermi-fko.ru/raschety/Calc-Rehau-Solelec.aspx

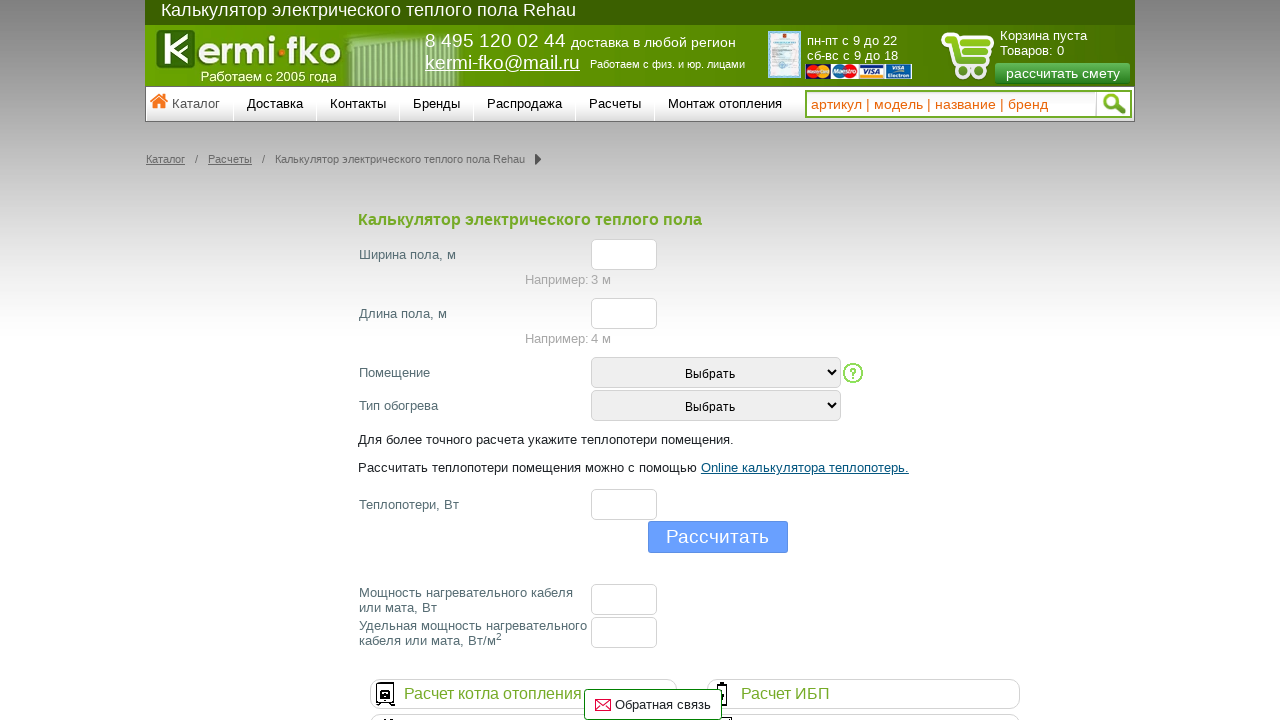

Filled floor width field with '13' on #el_f_width
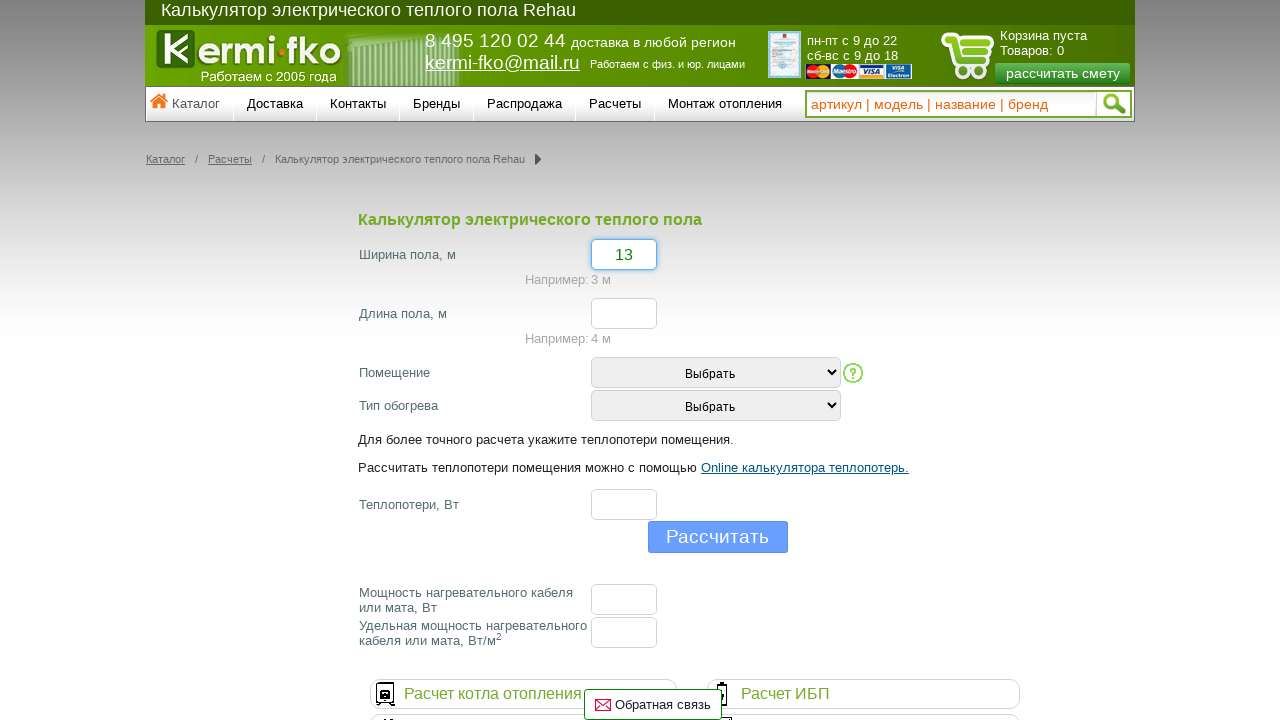

Filled floor length field with '10' on #el_f_lenght
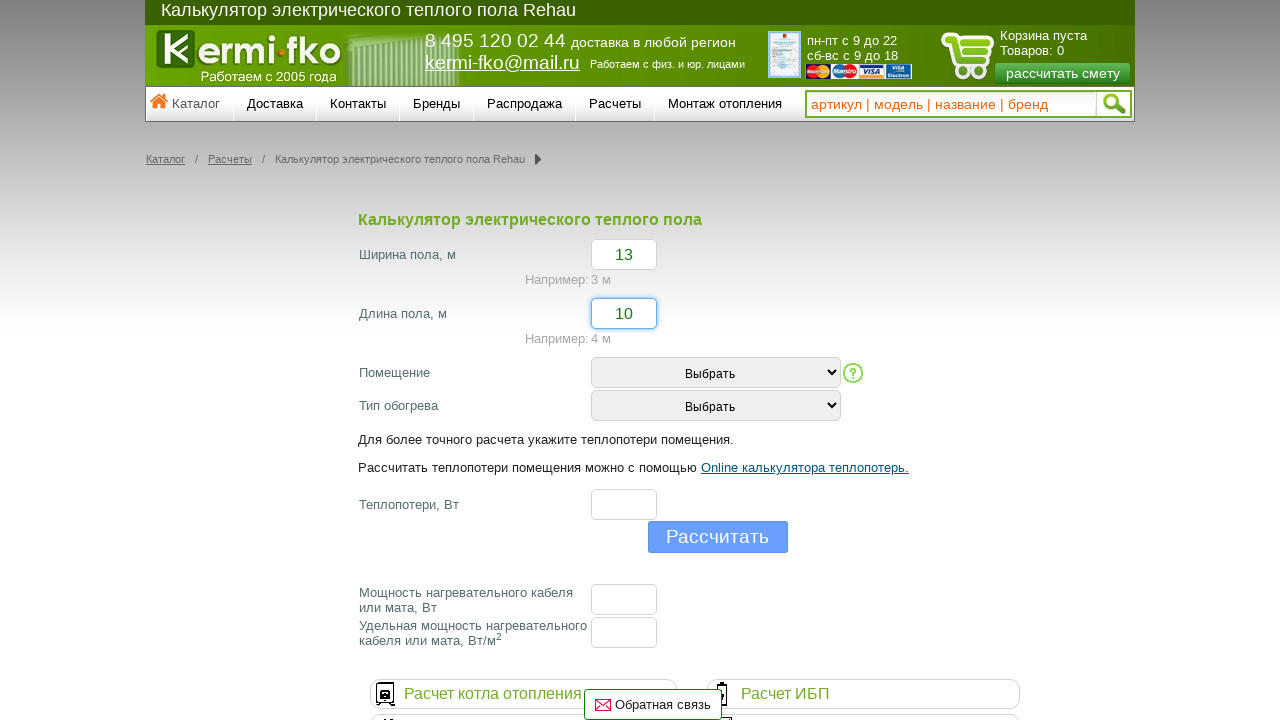

Selected room type at index 2 on #room_type
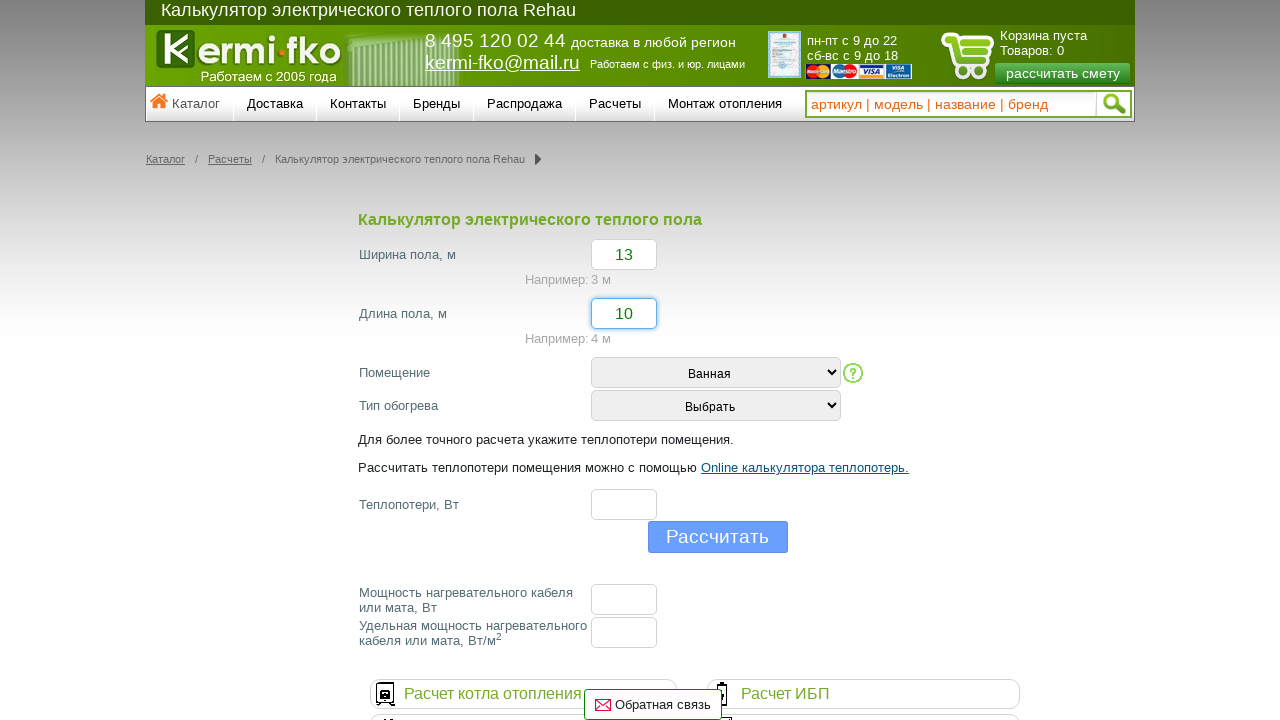

Selected heating type with value '3' on #heating_type
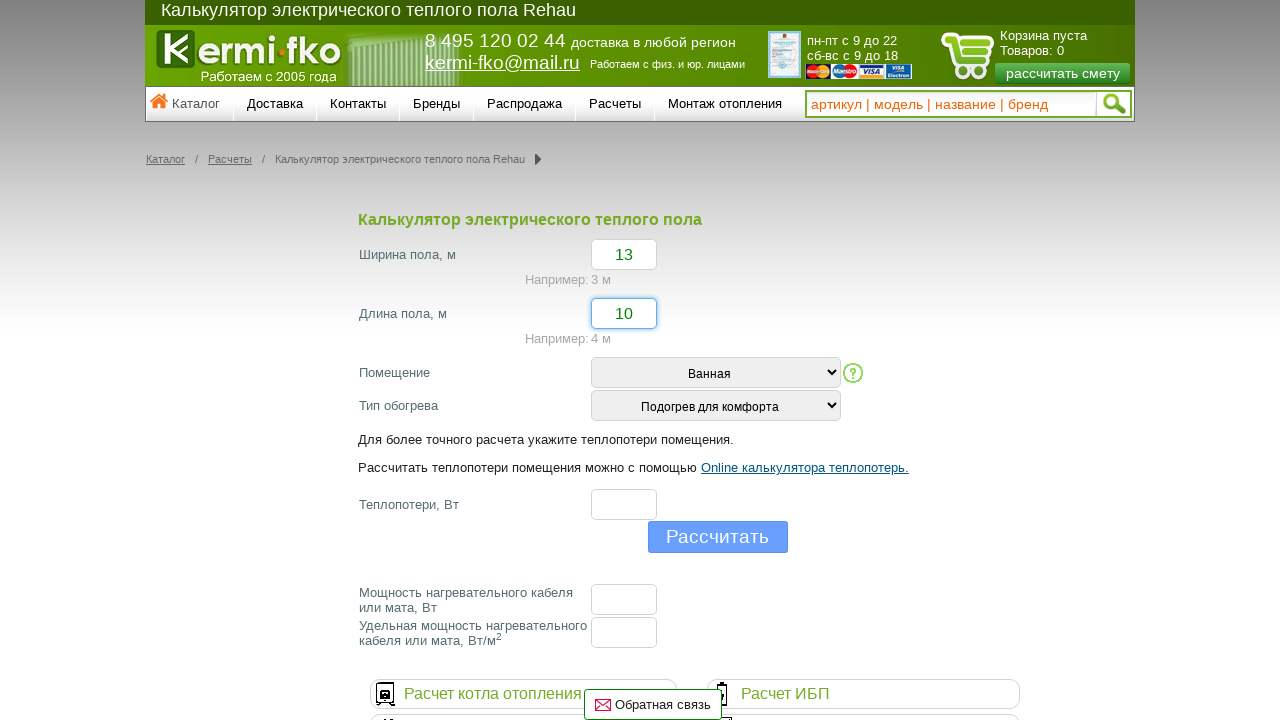

Filled heat loss field with '10' on #el_f_losses
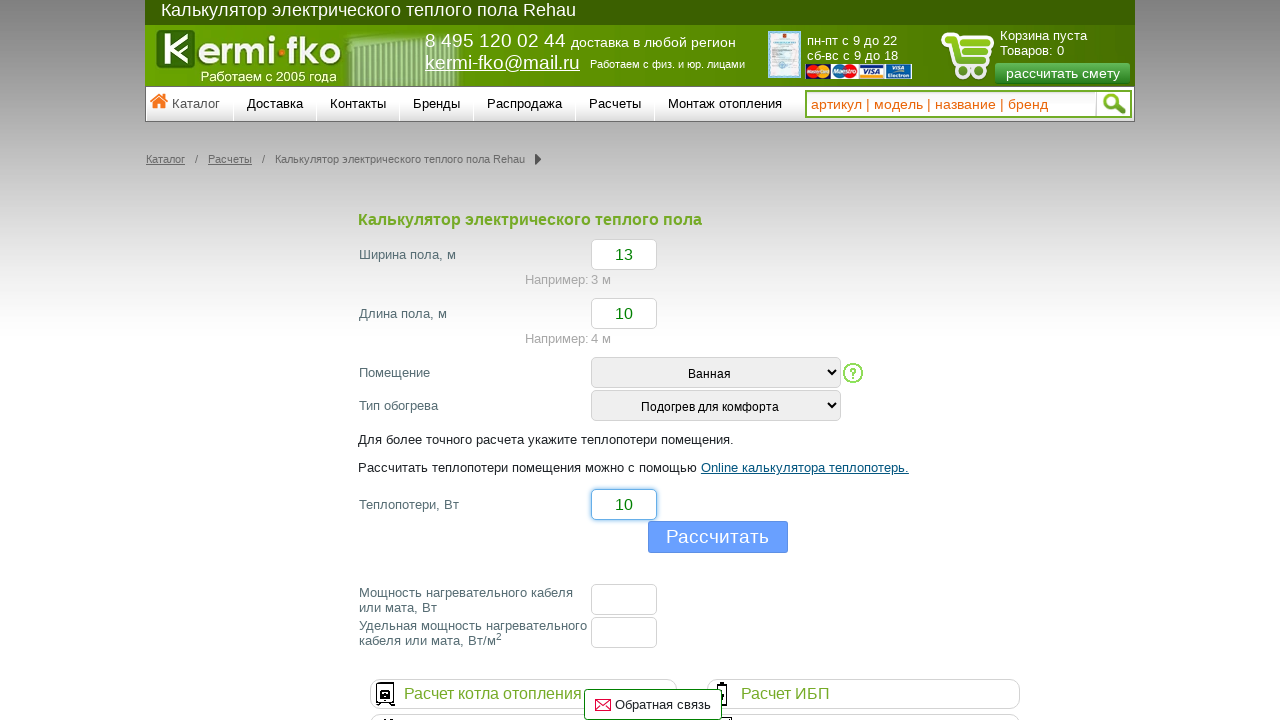

Clicked calculate button at (718, 537) on .buttHFcalc
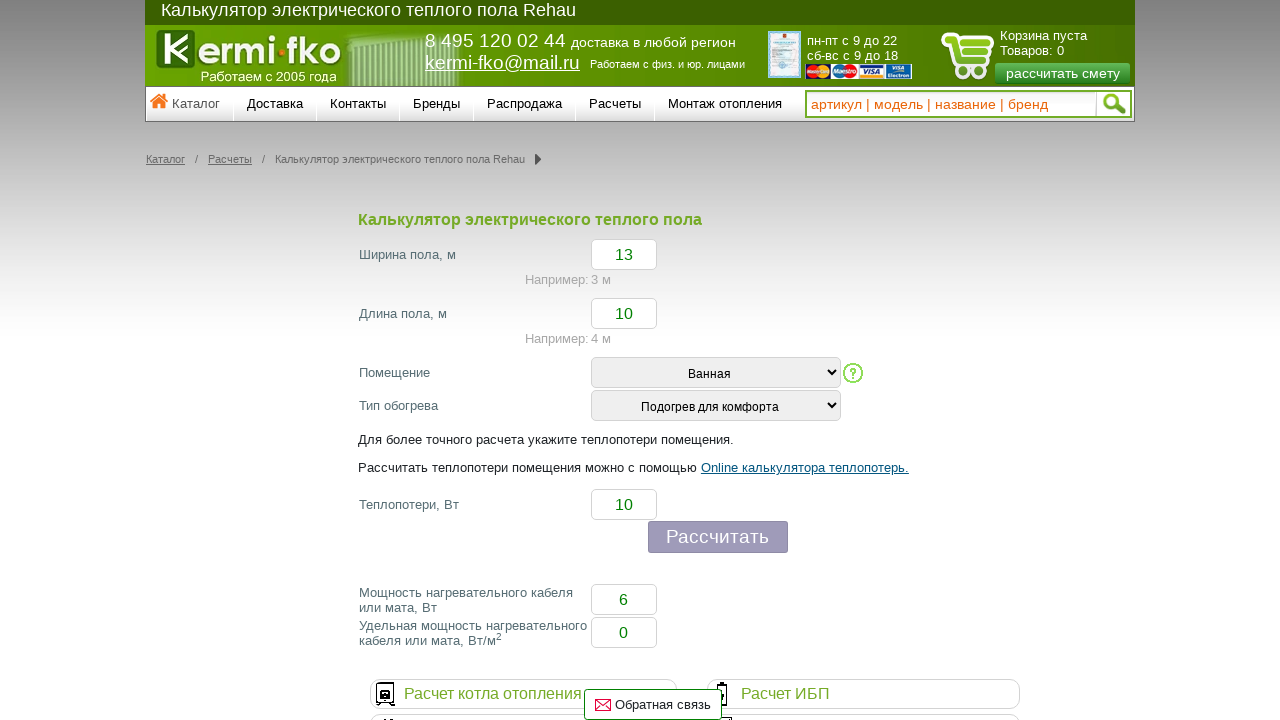

Floor cable power results loaded and visible
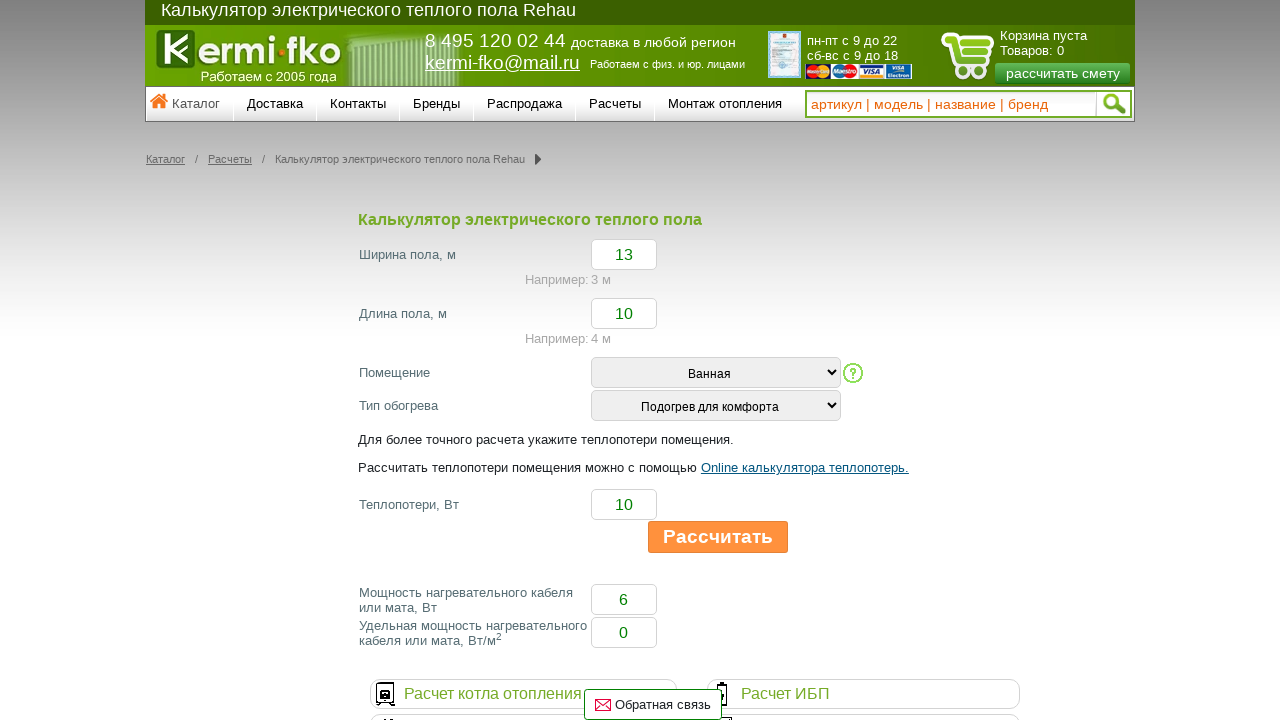

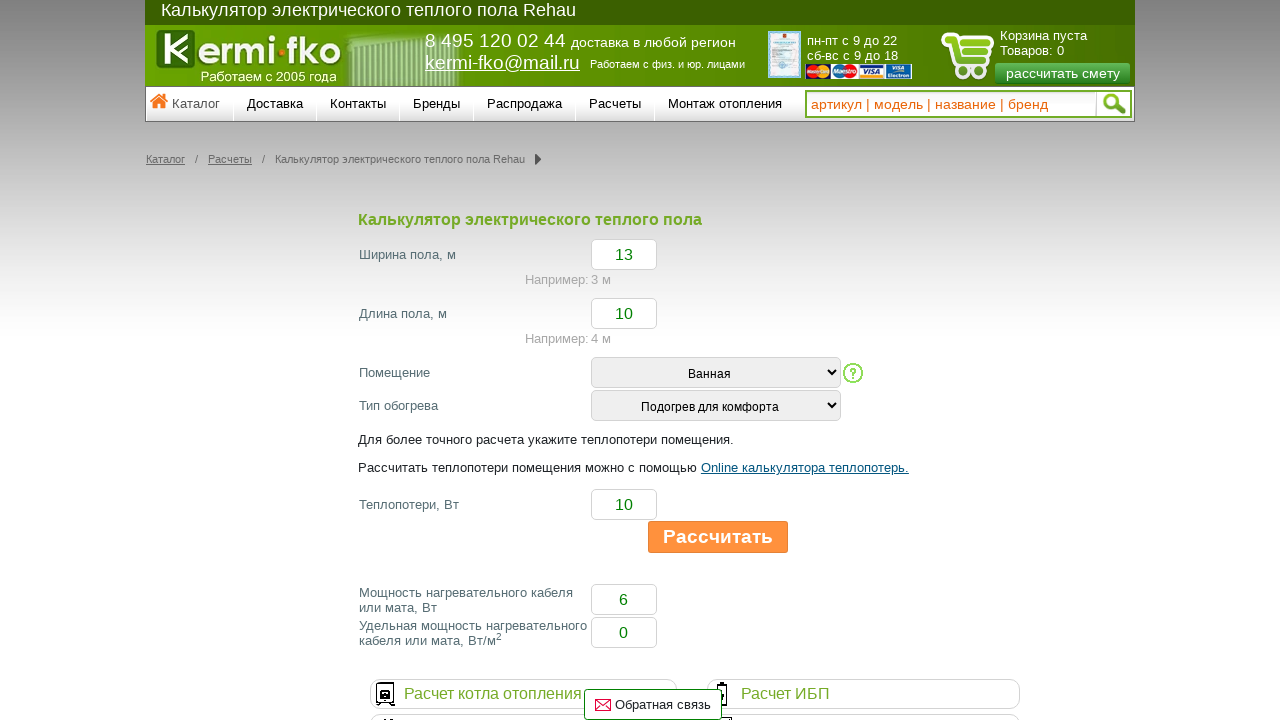